Tests multi-selection in a jQuery combo tree dropdown by clicking the dropdown and selecting multiple choices

Starting URL: https://www.jqueryscript.net/demo/Drop-Down-Combo-Tree/#google_vignette

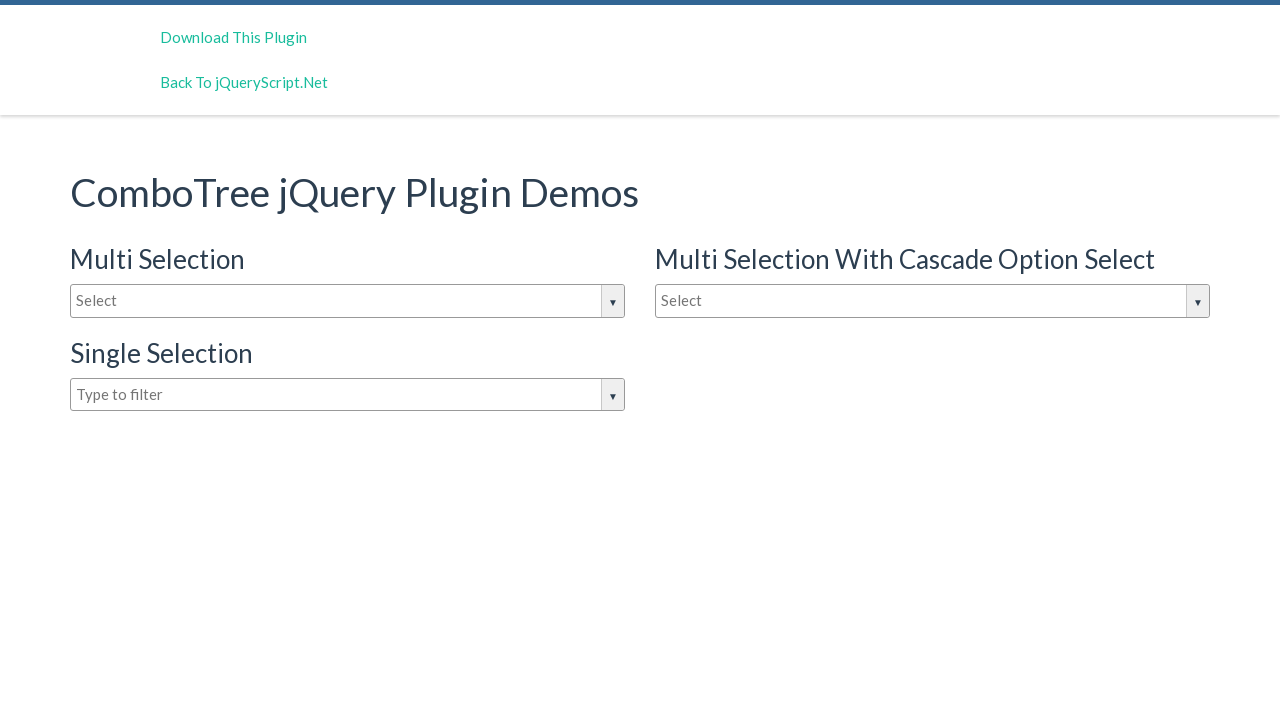

Clicked dropdown to open jQuery combo tree at (348, 301) on #justAnInputBox
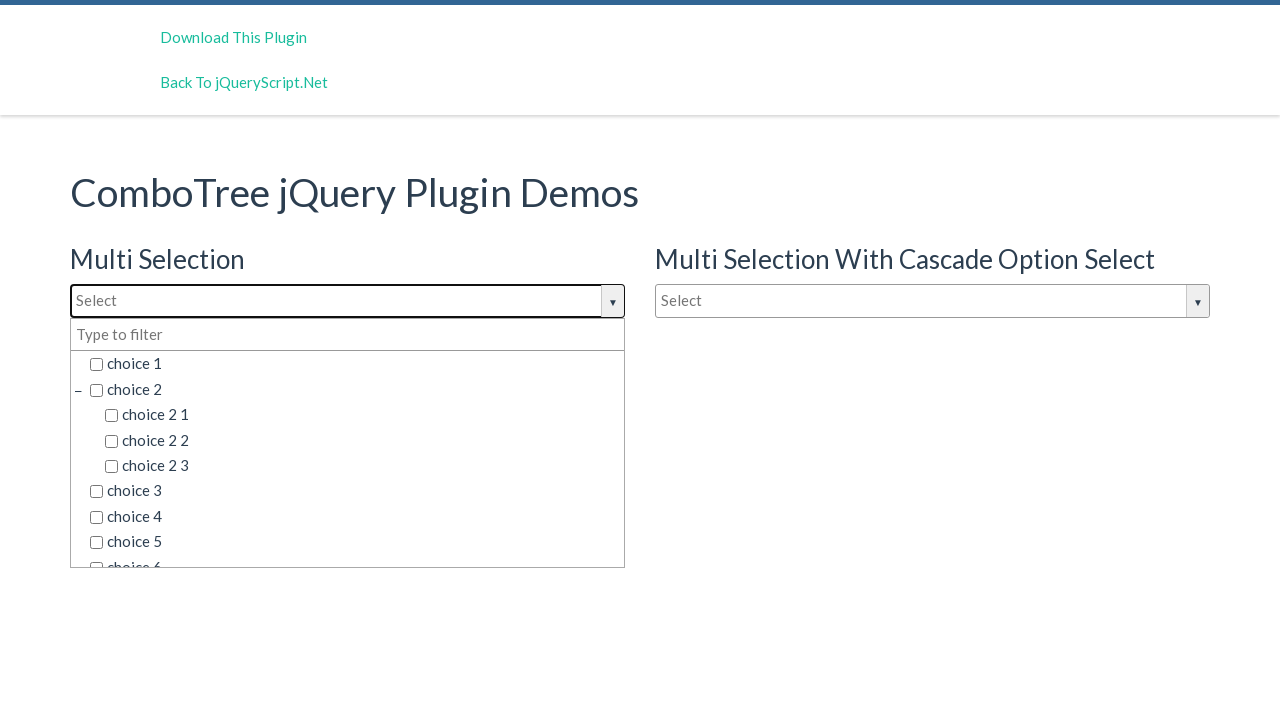

Waited for combo tree choices to become visible
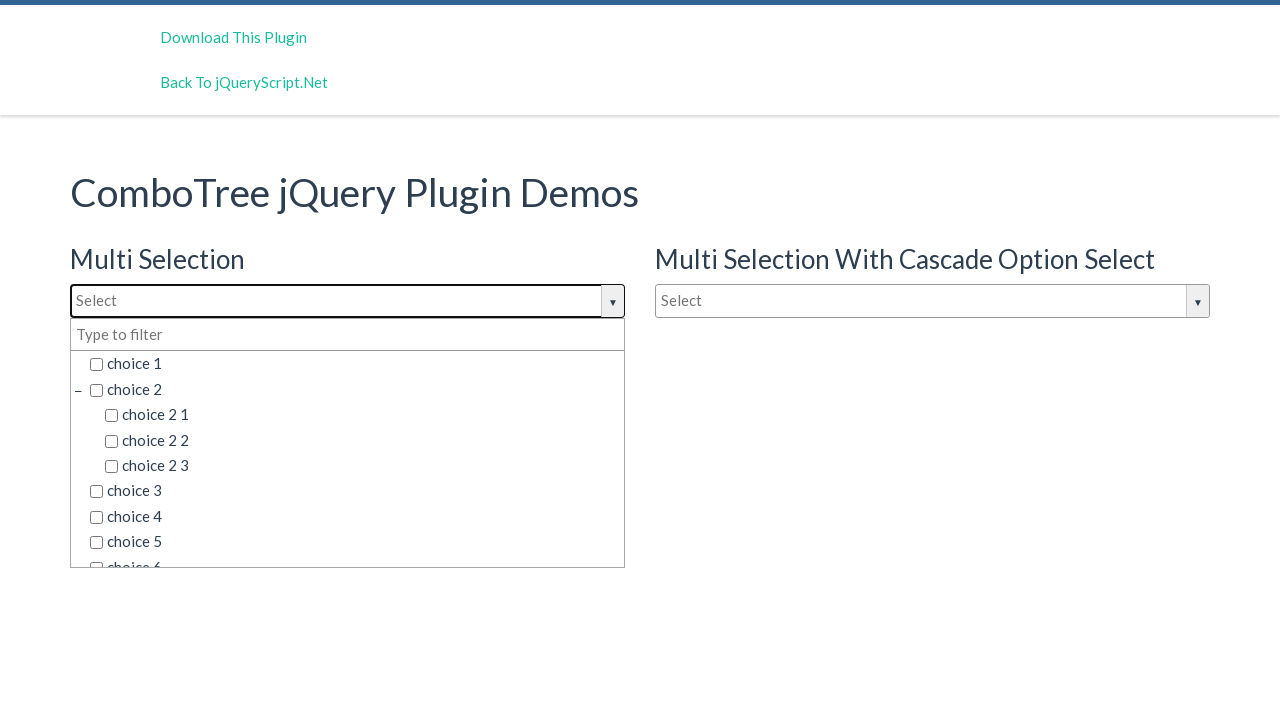

Selected 'choice 1' at (355, 364) on span.comboTreeItemTitle:has-text('choice 1')
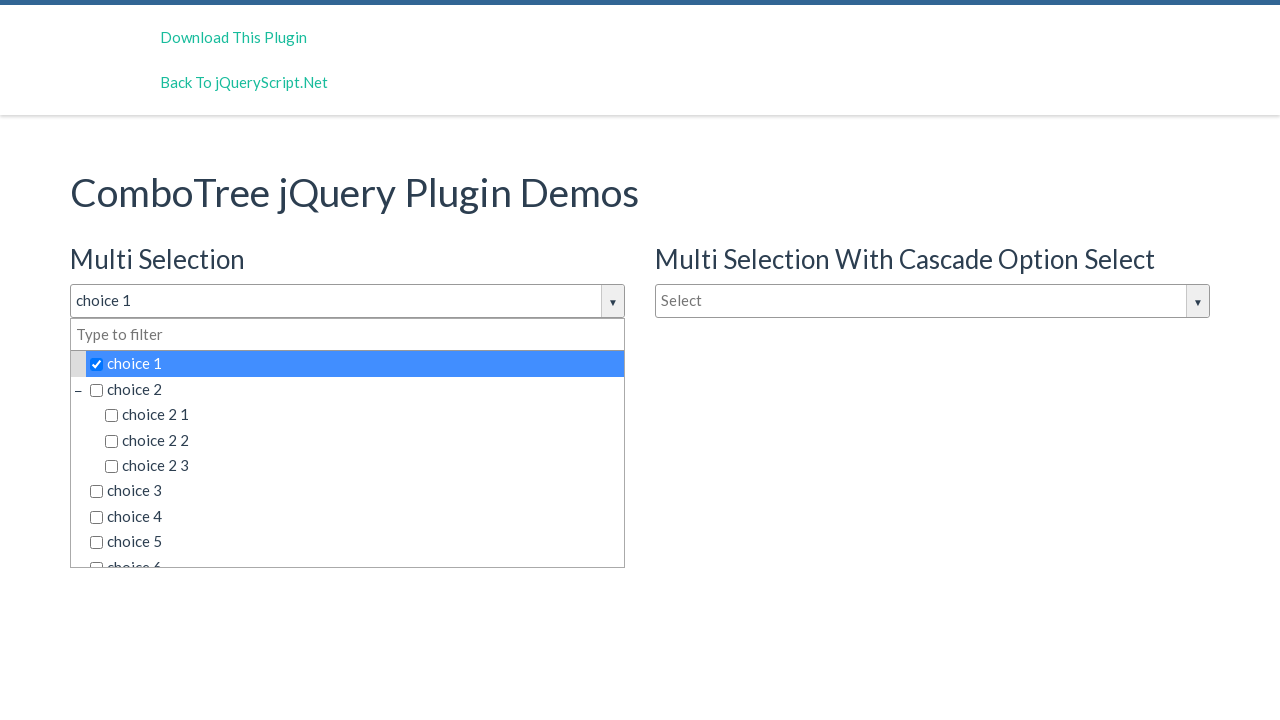

Selected 'choice 3' at (355, 491) on span.comboTreeItemTitle:has-text('choice 3')
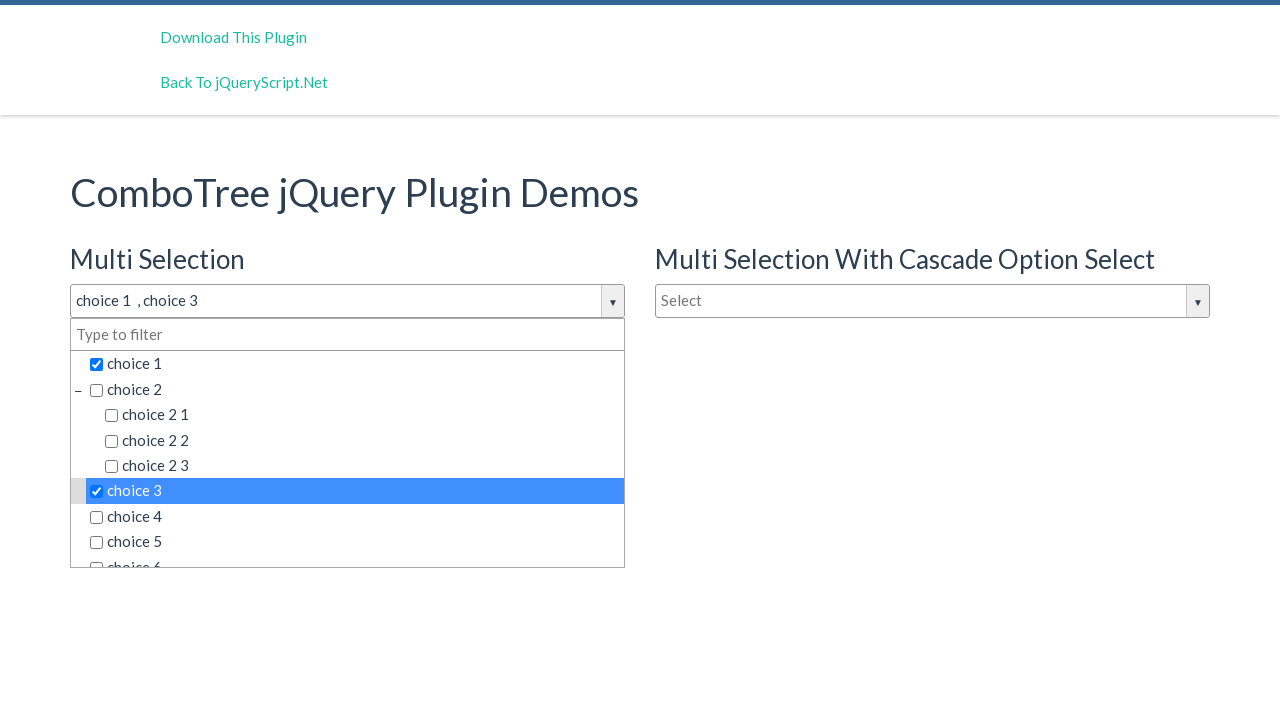

Selected 'choice 6' at (355, 554) on span.comboTreeItemTitle:has-text('choice 6')
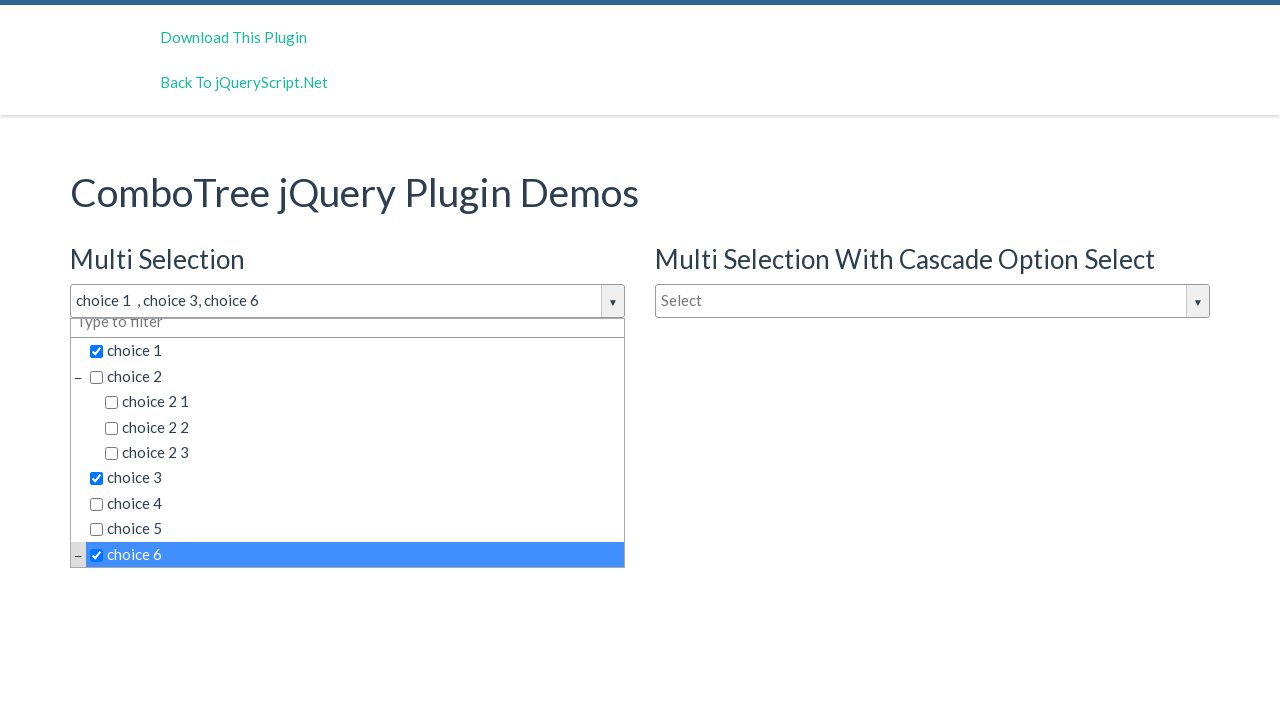

Selected 'choice 7' at (355, 554) on span.comboTreeItemTitle:has-text('choice 7')
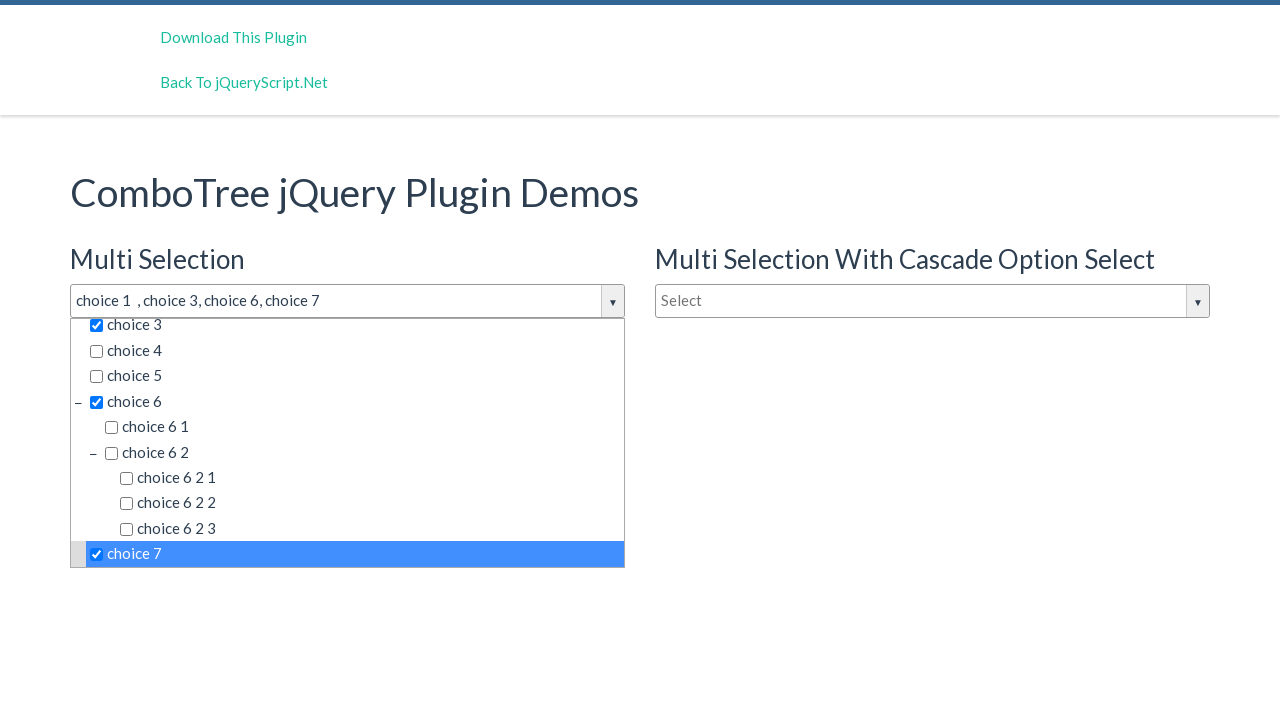

Selected 'choice 6 2 2' at (370, 503) on span.comboTreeItemTitle:has-text('choice 6 2 2')
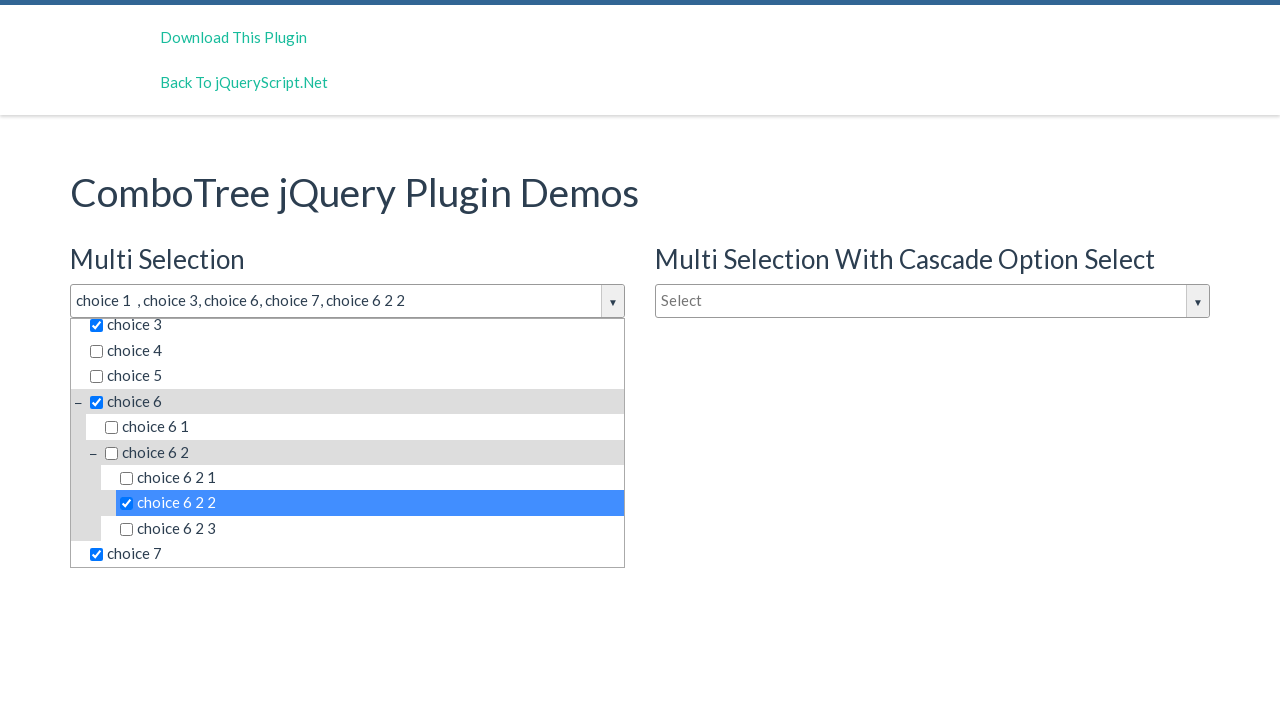

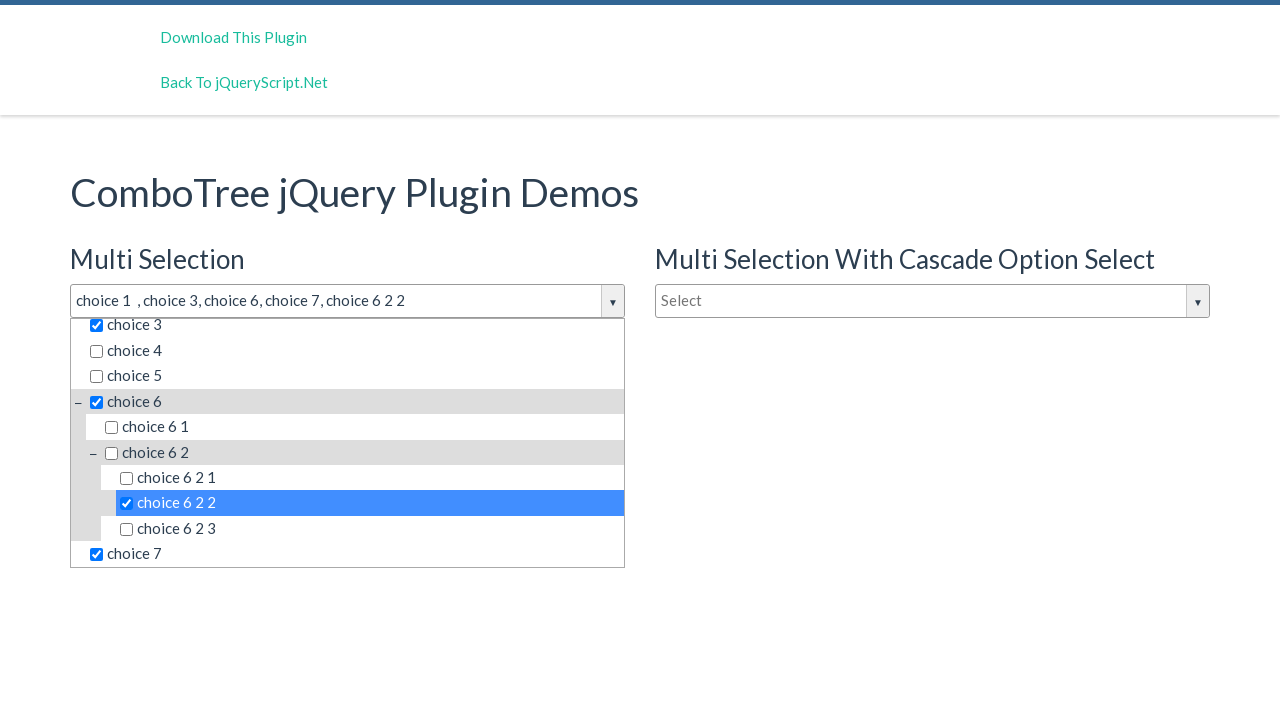